Tests a tutorial form by filling text fields (name, email, phone), selecting a dropdown option, enabling a checkbox, and clicking a submit button to verify navigation to a redirect page.

Starting URL: http://qxf2.com/selenium-tutorial-main

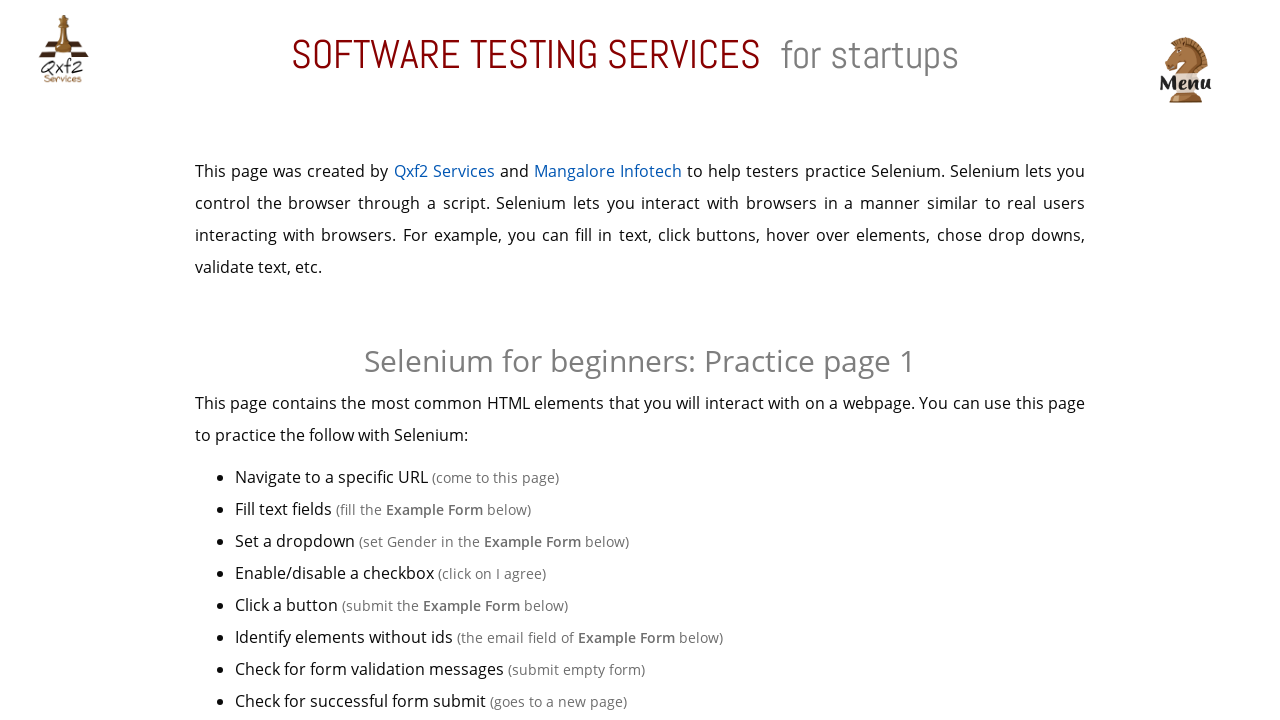

Example table loaded and visible
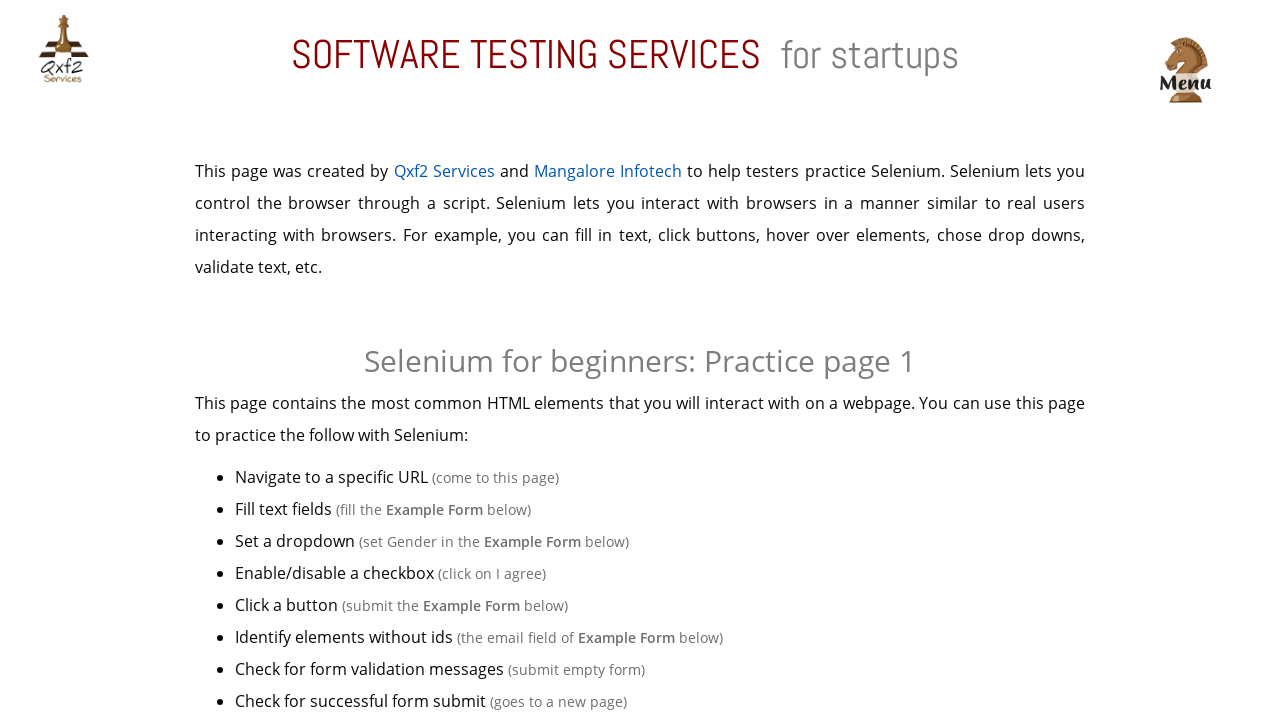

Filled name field with 'Marcus Johnson' on input#name
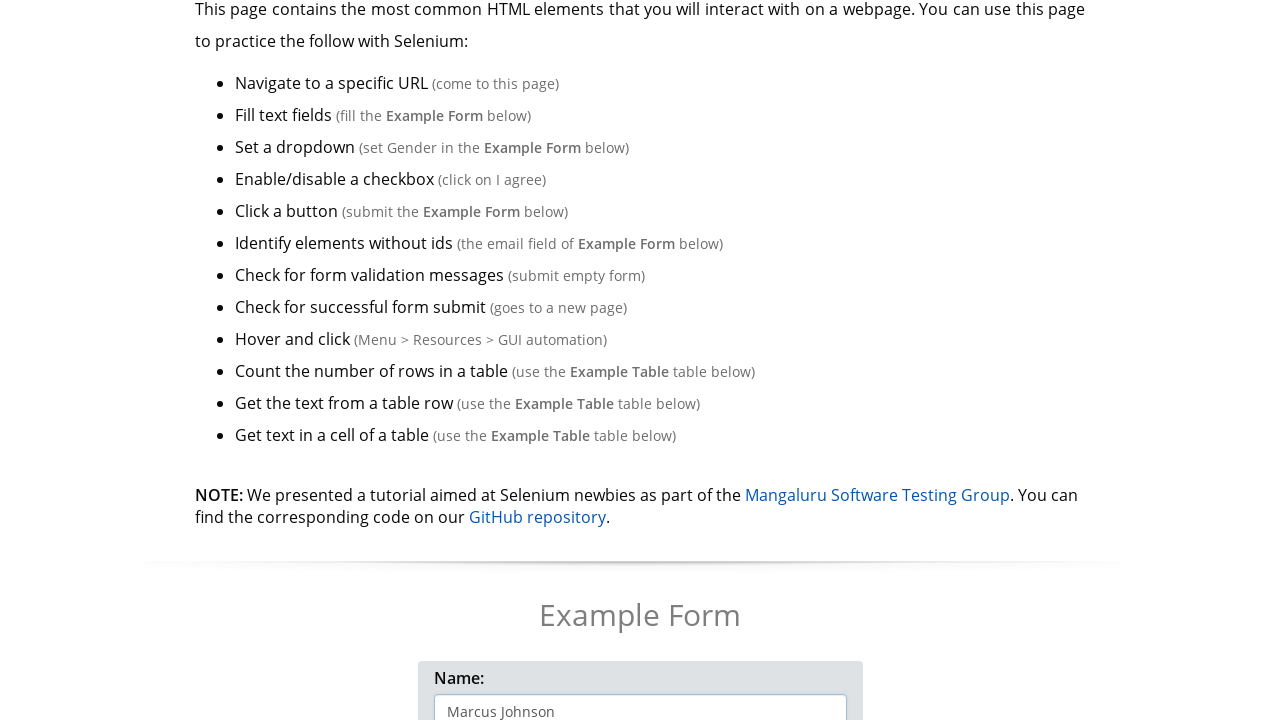

Filled email field with 'marcus.johnson@testmail.com' on input[name='email']
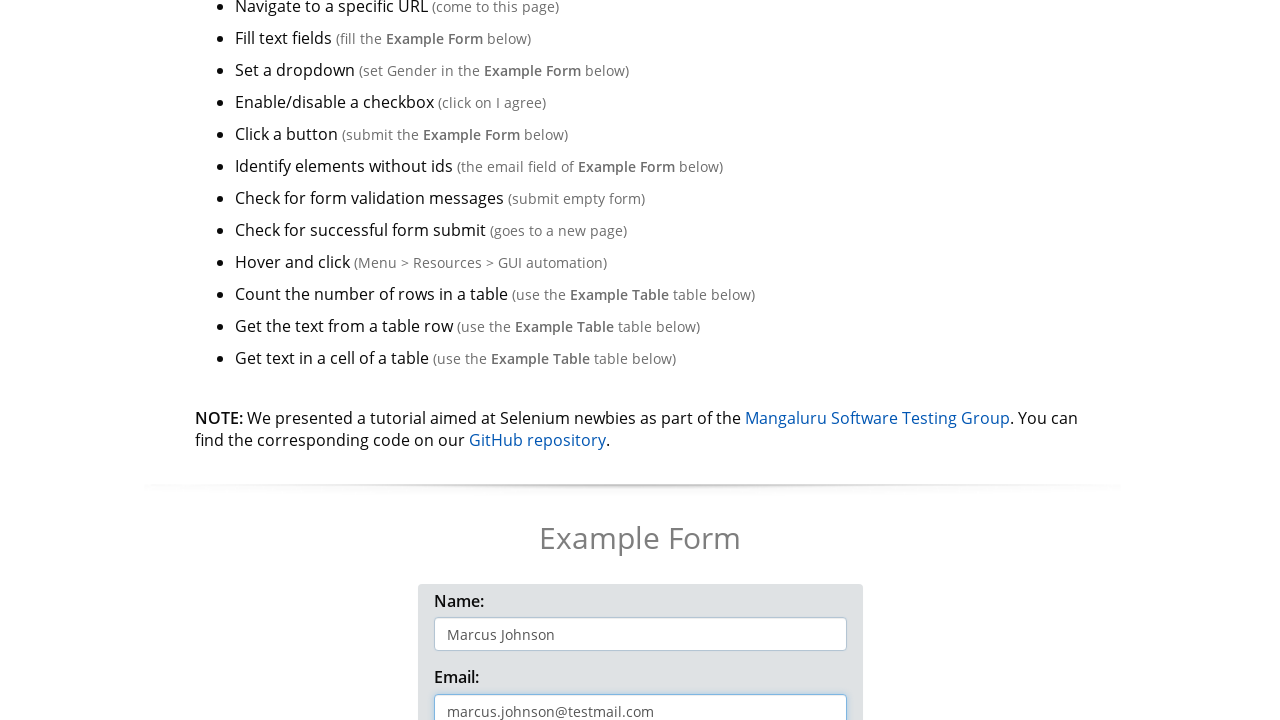

Filled phone field with '5551234567' on input#phone
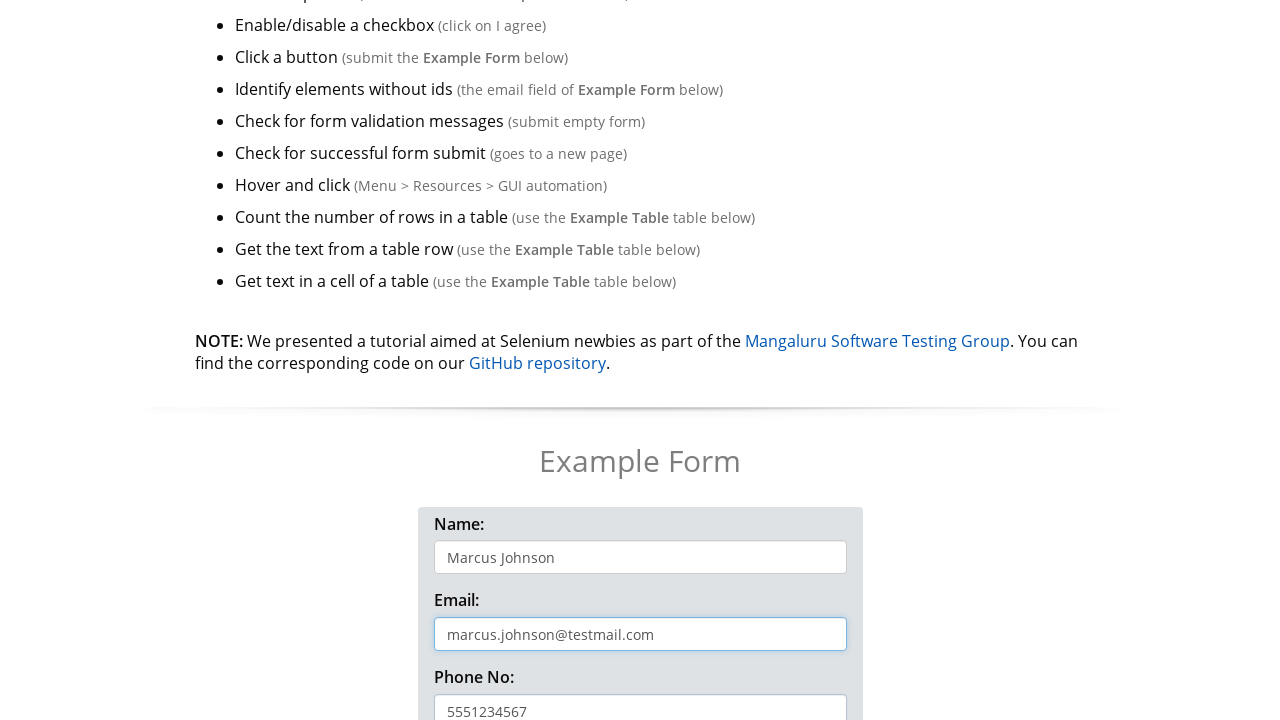

Clicked dropdown toggle button at (478, 360) on button[data-toggle='dropdown']
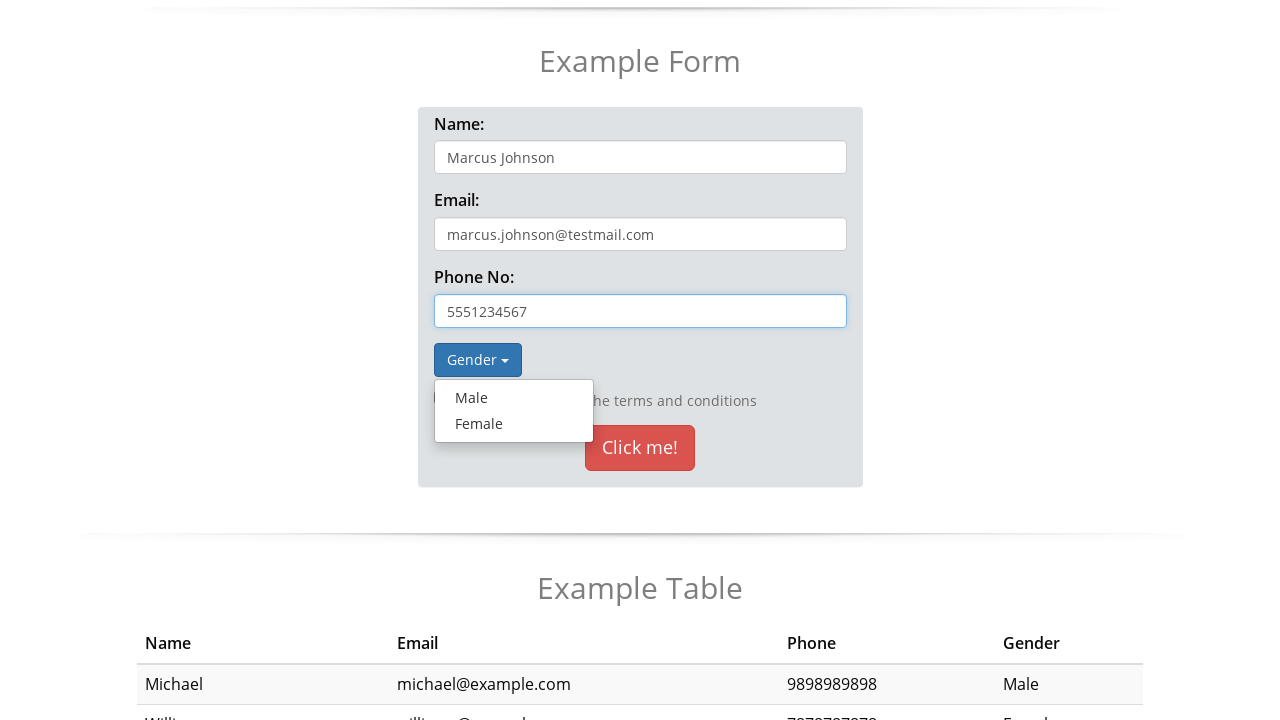

Selected 'Male' option from dropdown at (514, 398) on a:text('Male')
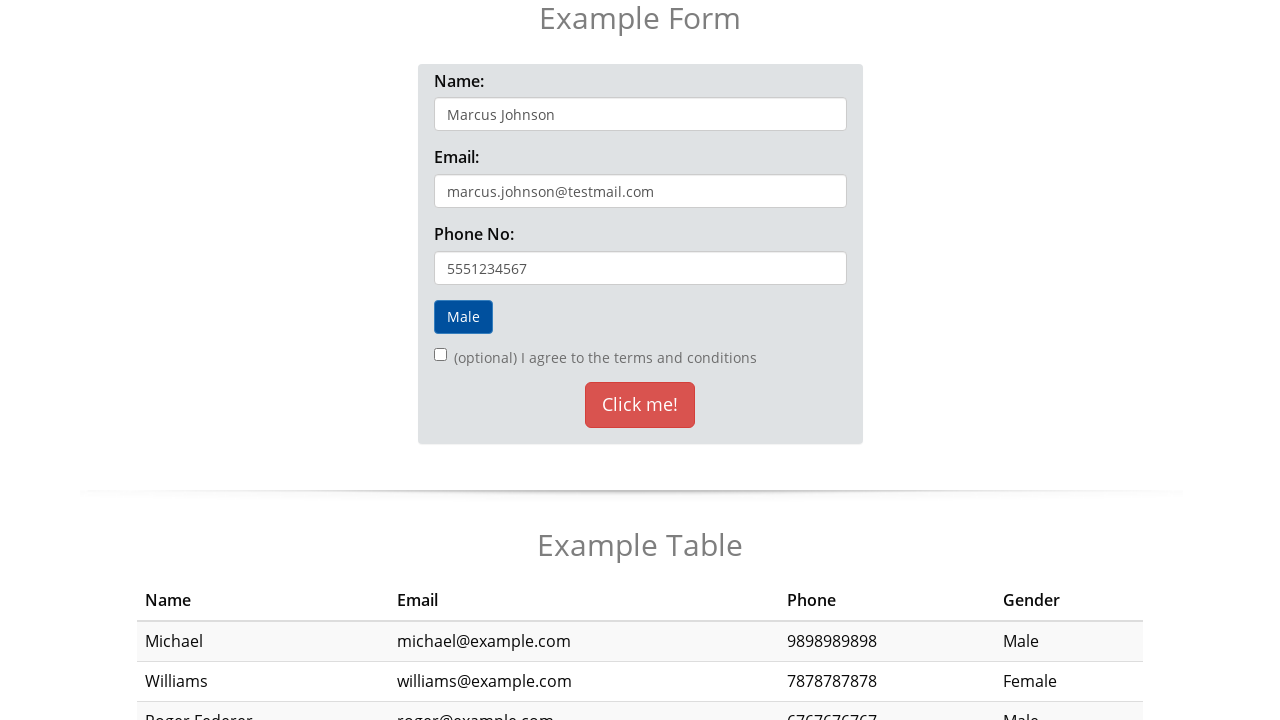

Enabled checkbox at (440, 355) on input[type='checkbox']
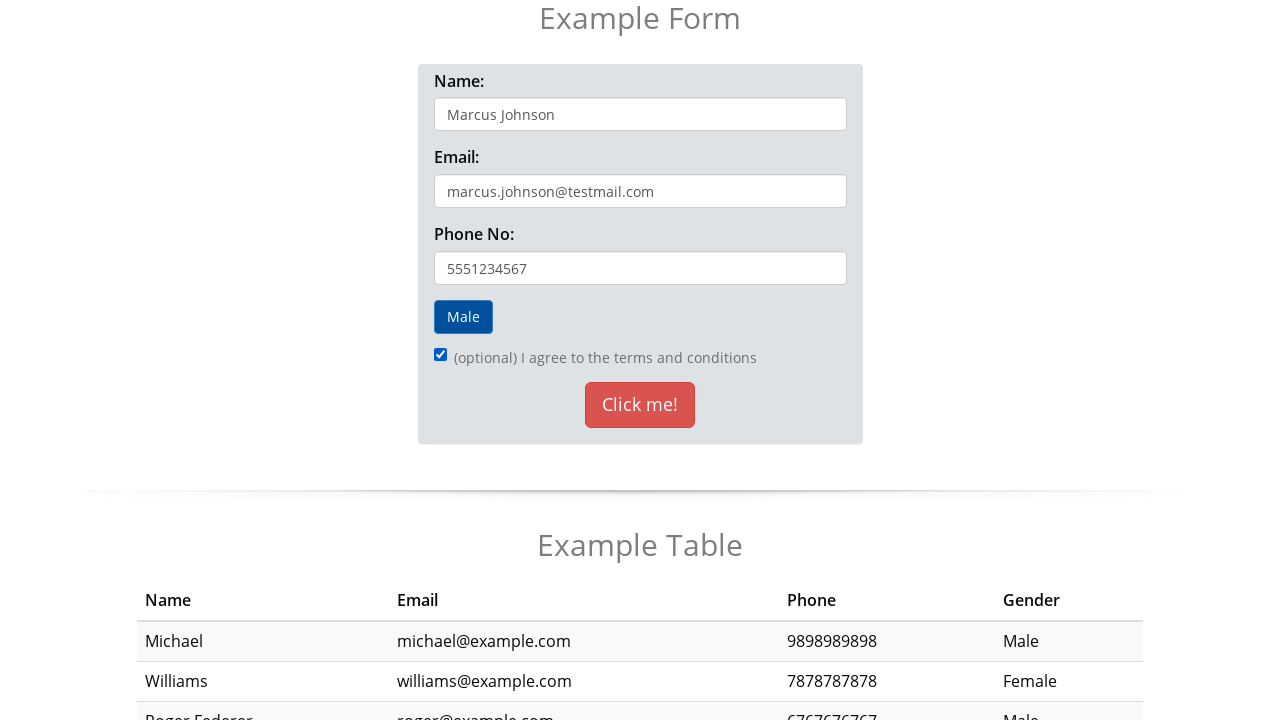

Clicked 'Click me!' submit button at (640, 405) on button:text('Click me!')
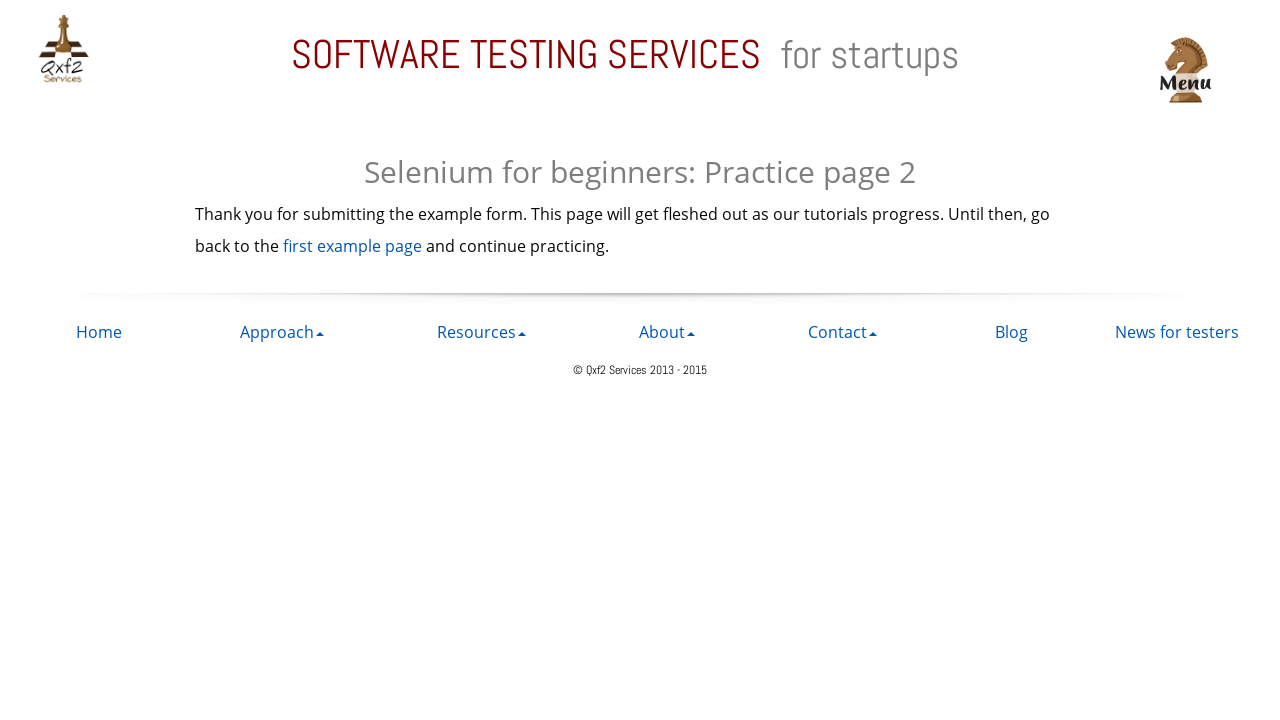

Successfully navigated to redirect page
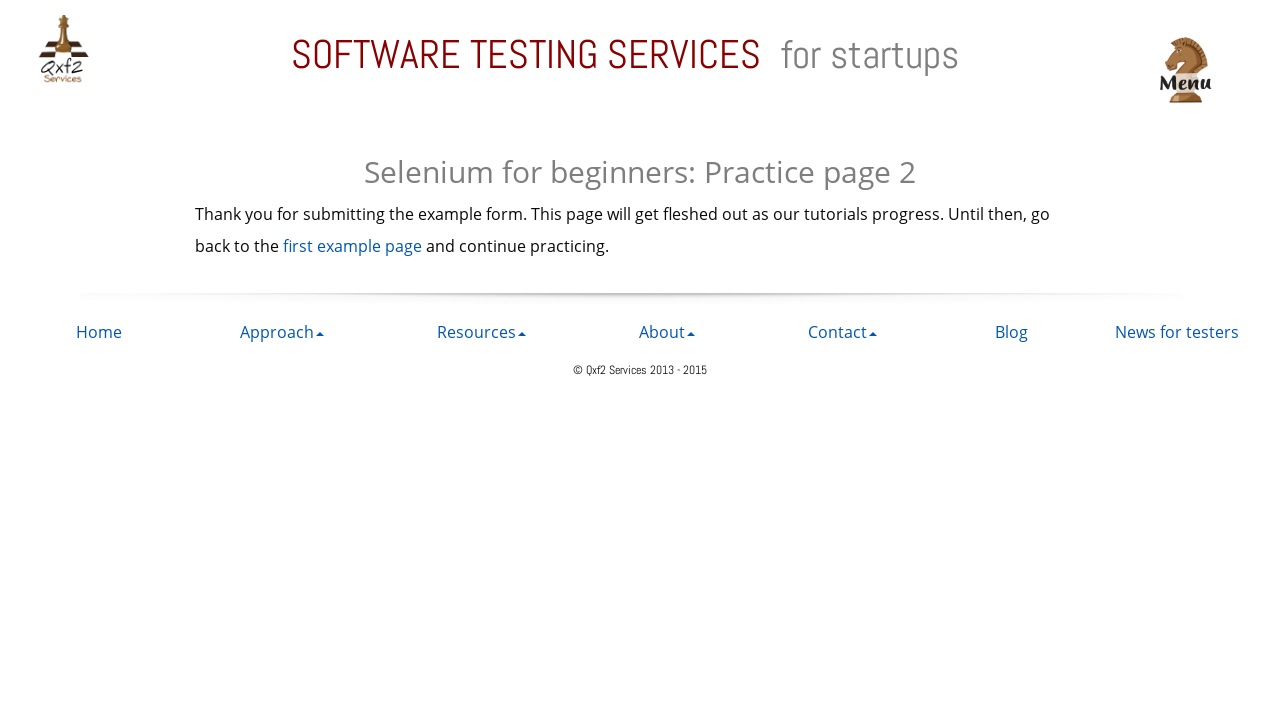

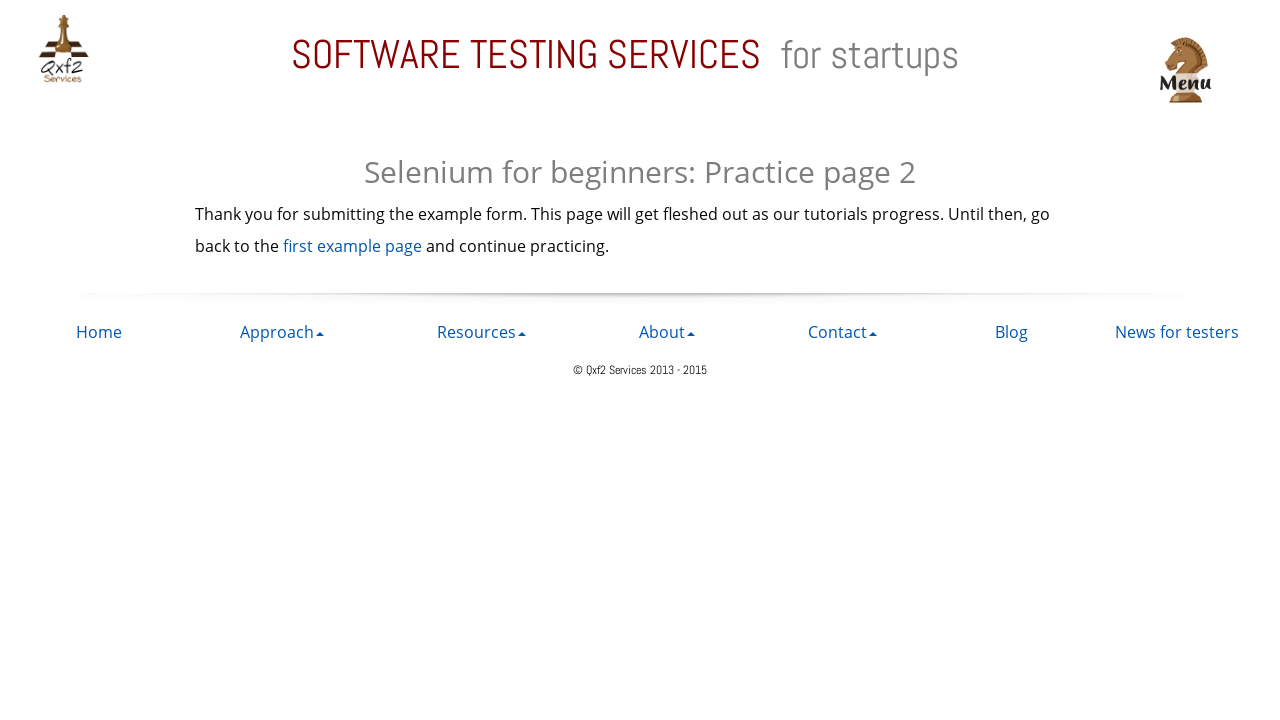